Tests a practice form by filling out name, email, password, selecting gender from dropdown, entering birthdate, and submitting the form

Starting URL: https://rahulshettyacademy.com/angularpractice/

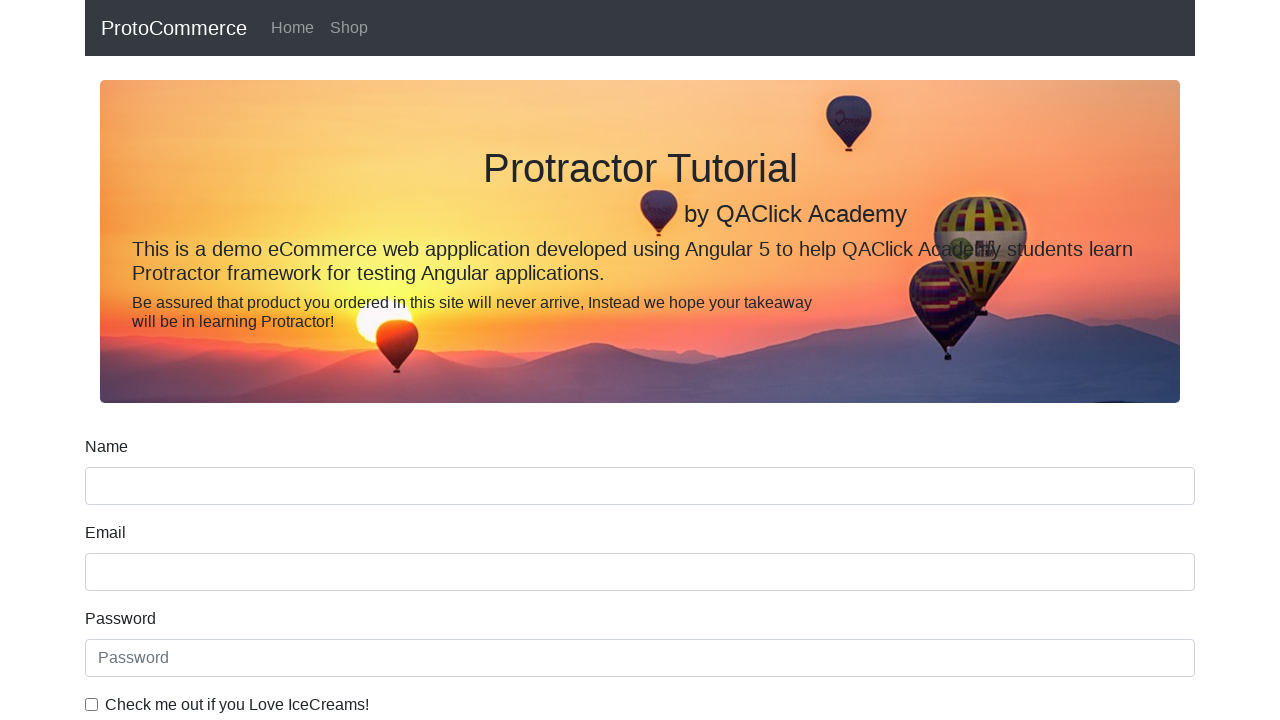

Navigated to Angular practice form page
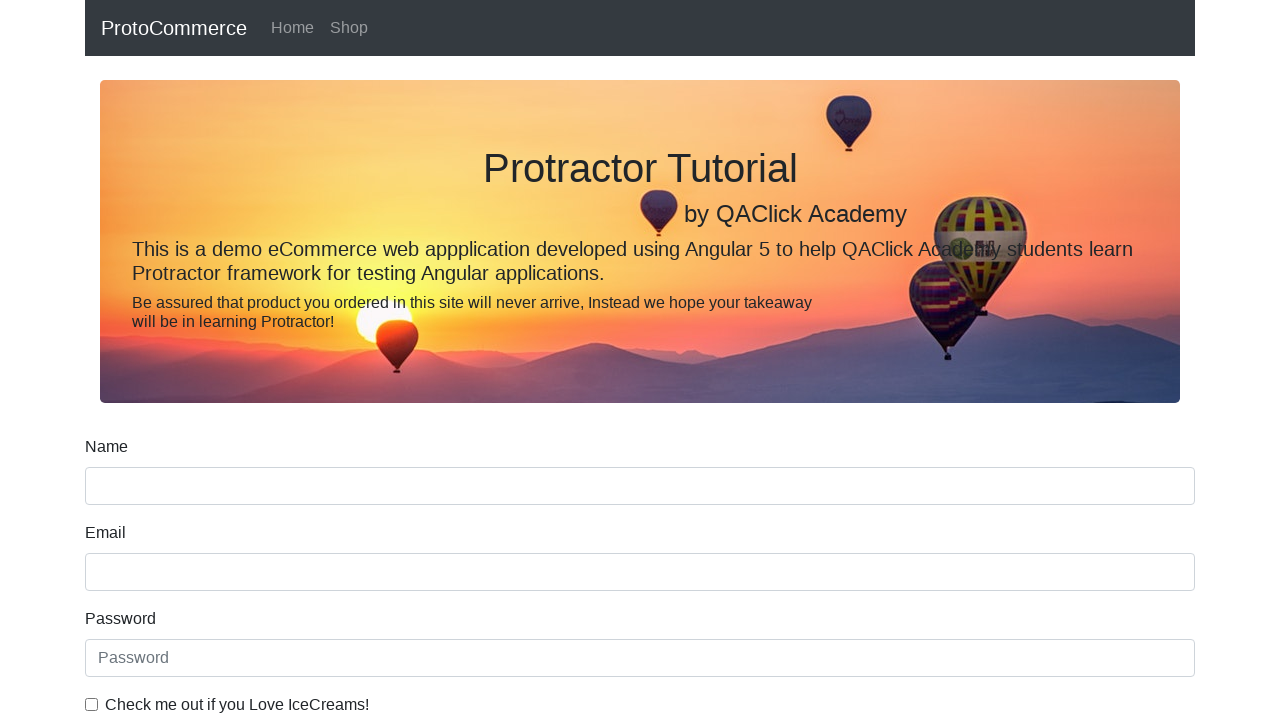

Filled name field with 'Soumyadipta' on input[name='name']
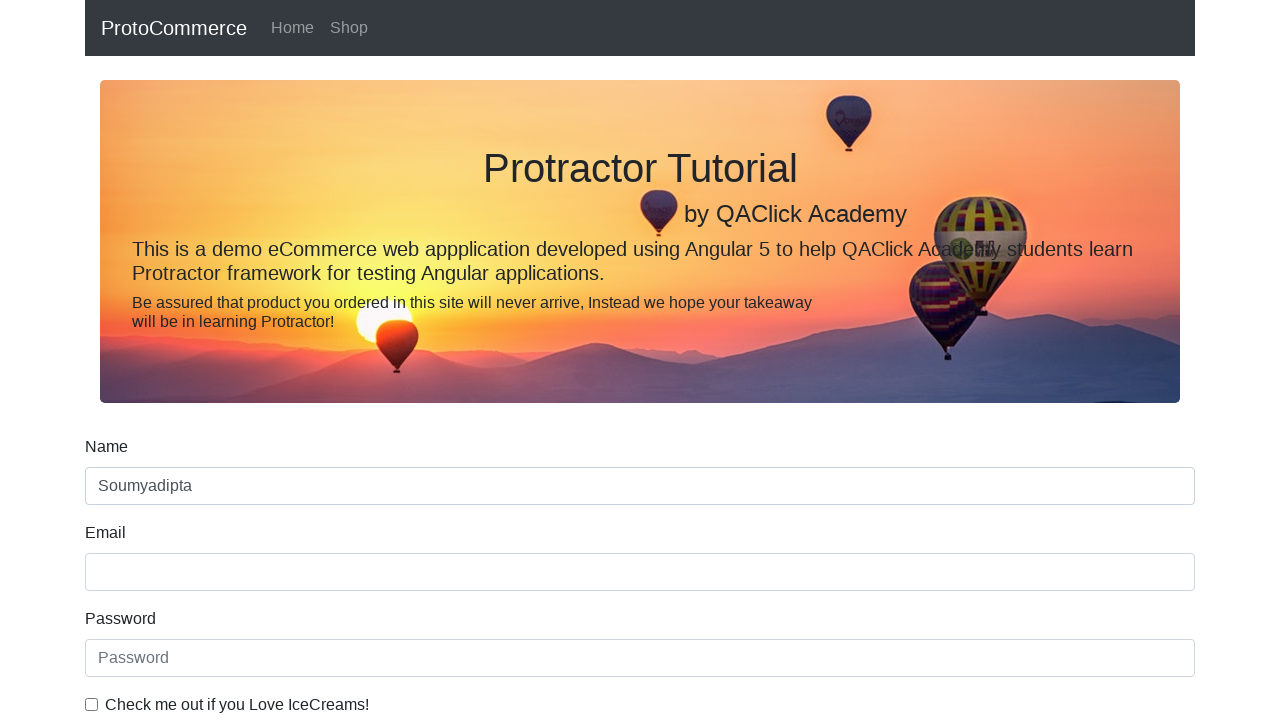

Filled email field with 'joyraj.ss@gmail.com' on input[name='email']
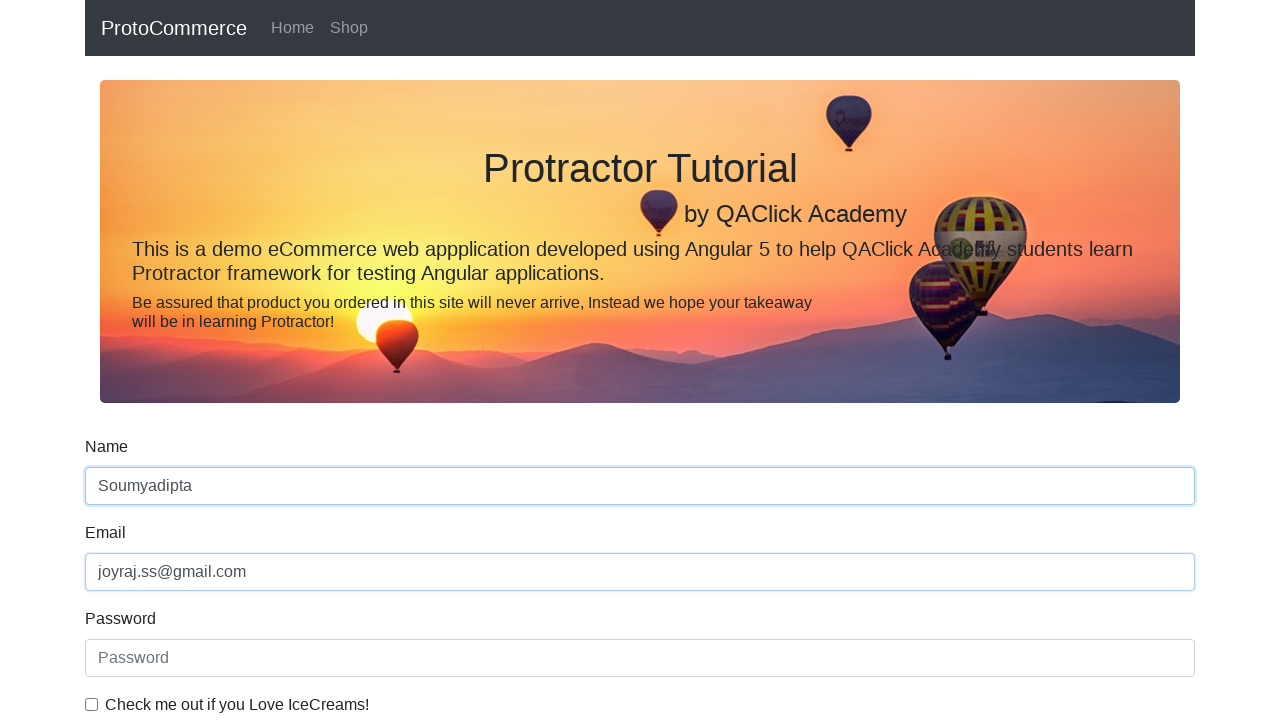

Filled password field with 'test@1234' on input[type='password']
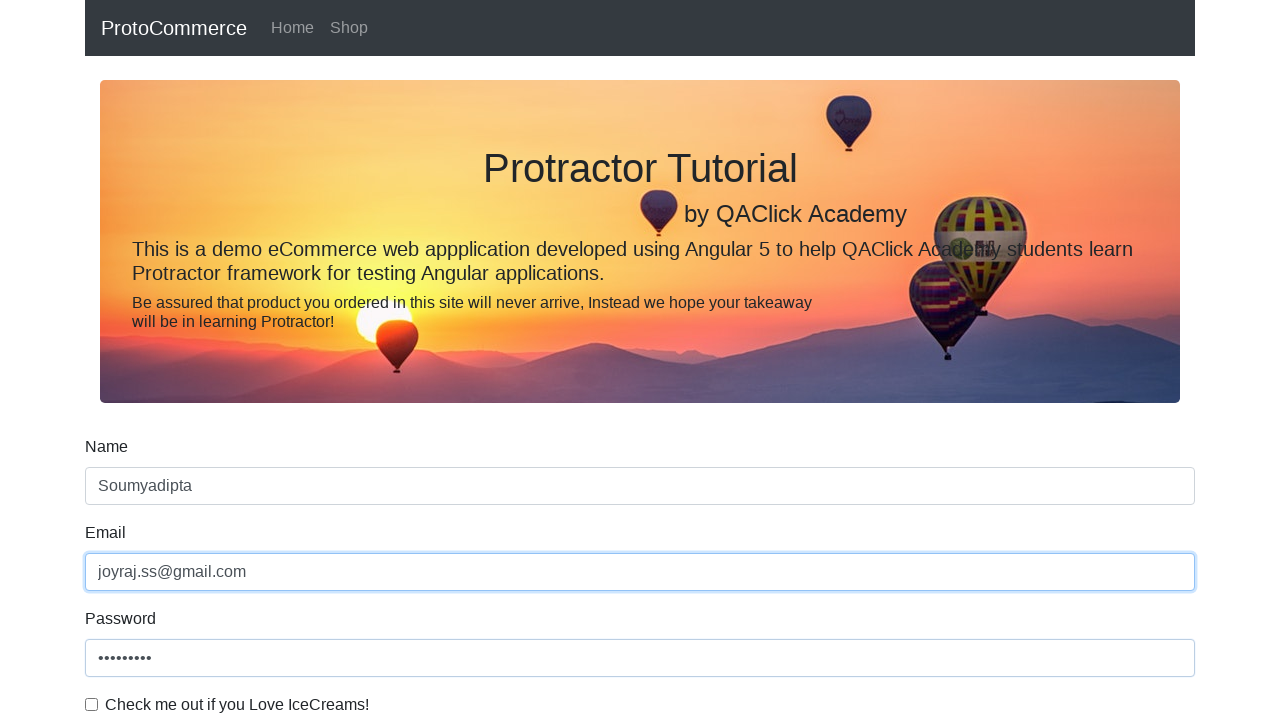

Clicked checkbox to accept terms at (92, 704) on input[type='checkbox']
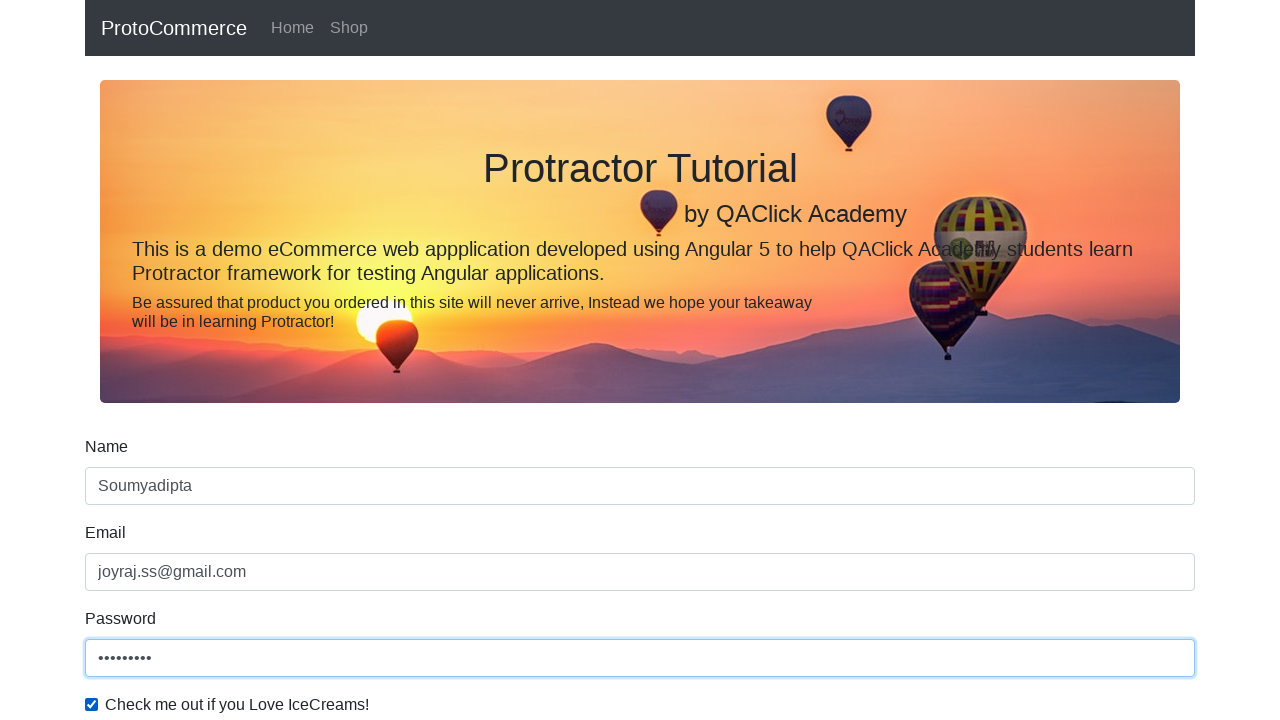

Selected 'Male' from gender dropdown on #exampleFormControlSelect1
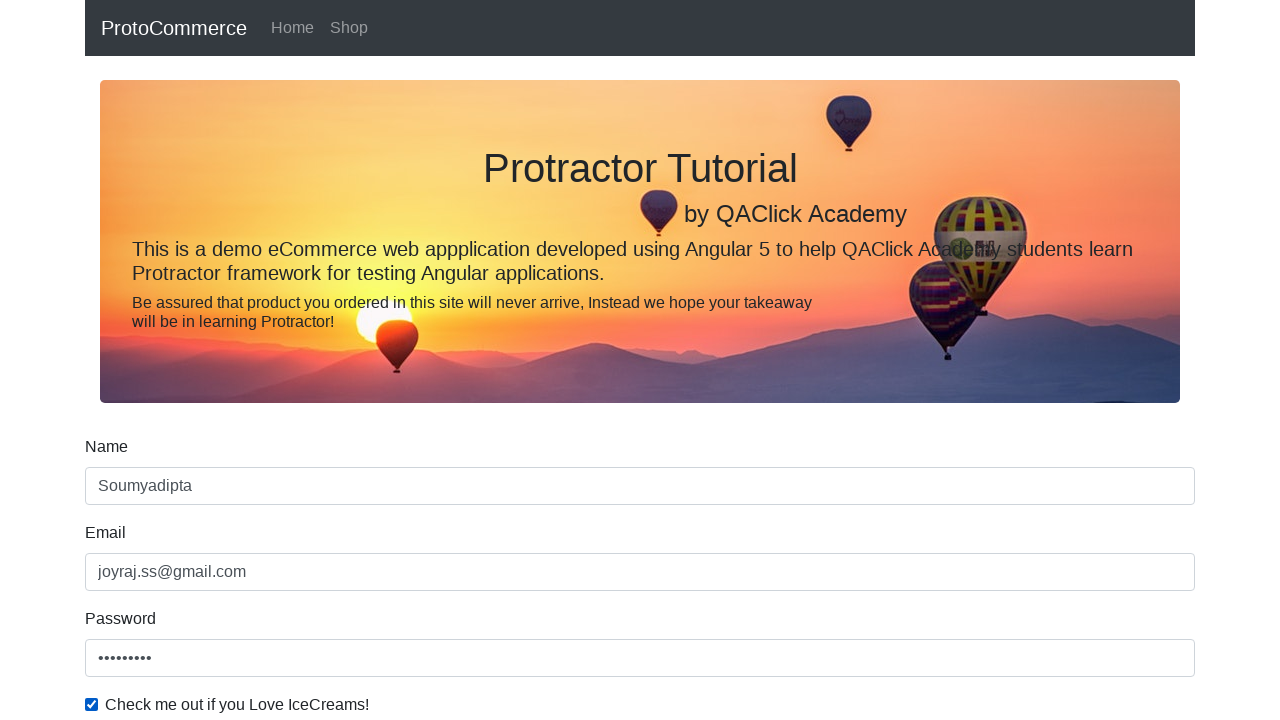

Filled birthday field with '1998-06-02' on input[name='bday']
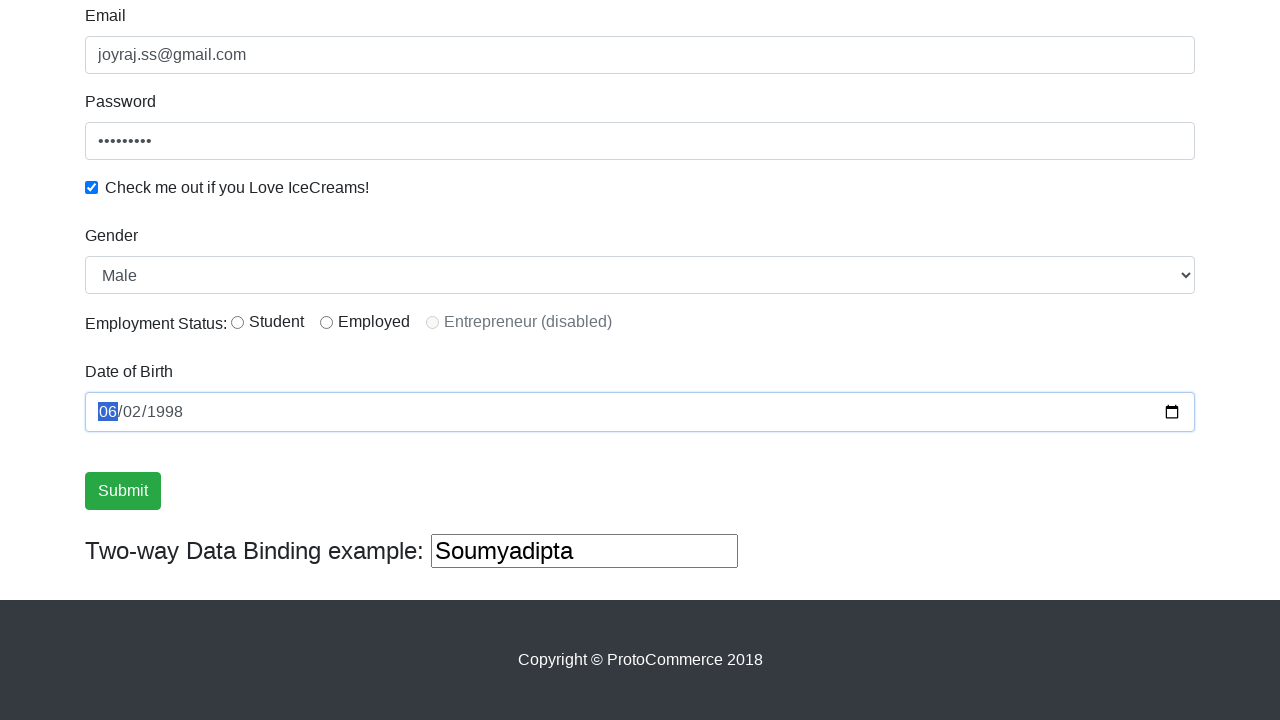

Clicked submit button to submit form at (123, 491) on input[type='submit']
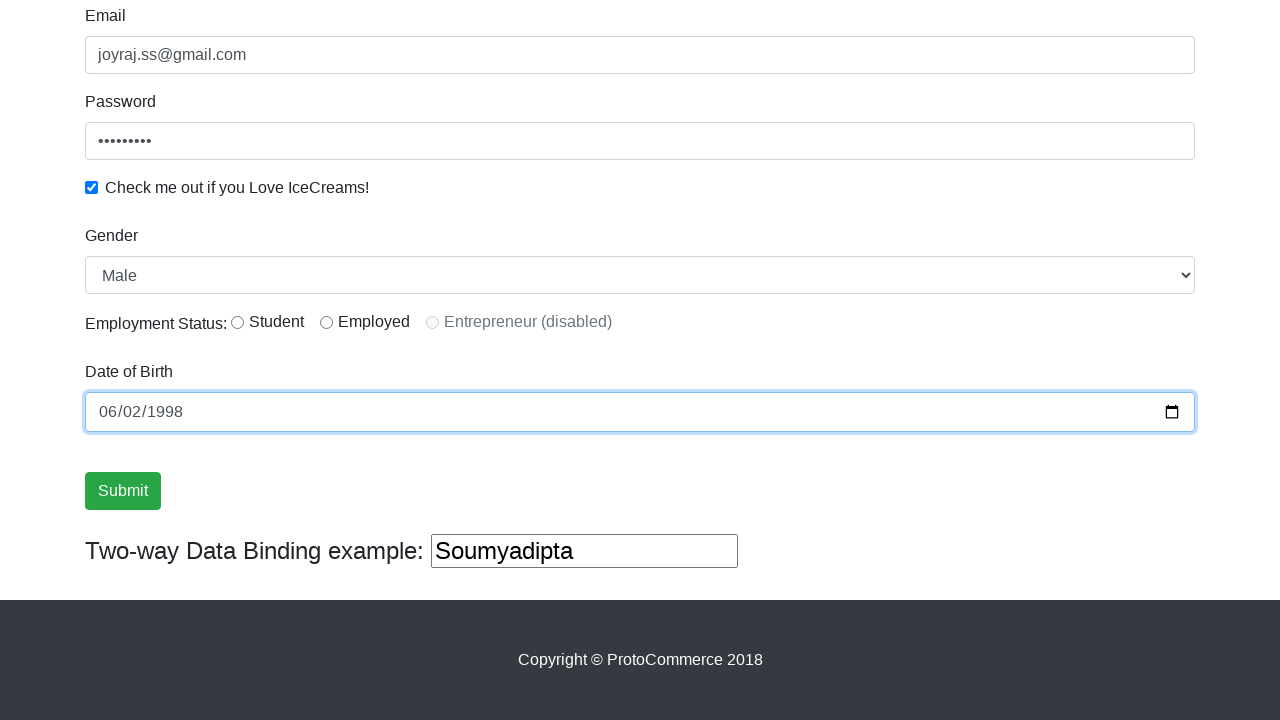

Form submission successful - success message appeared
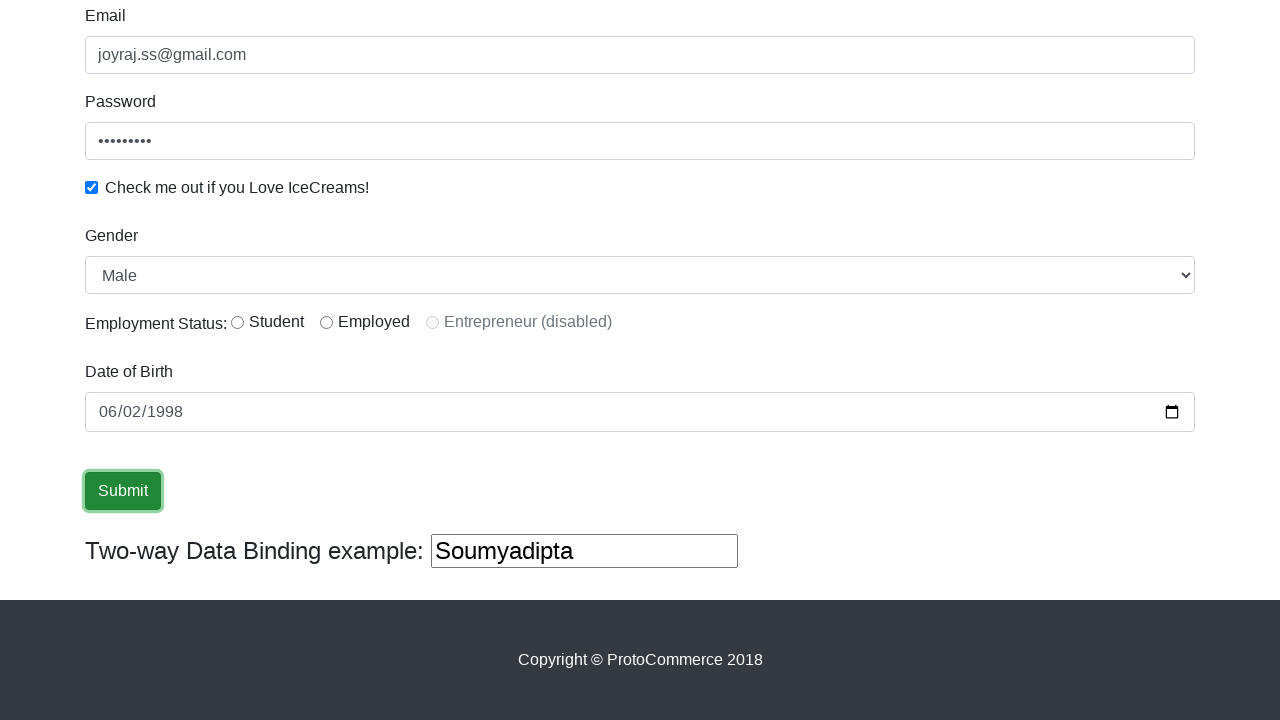

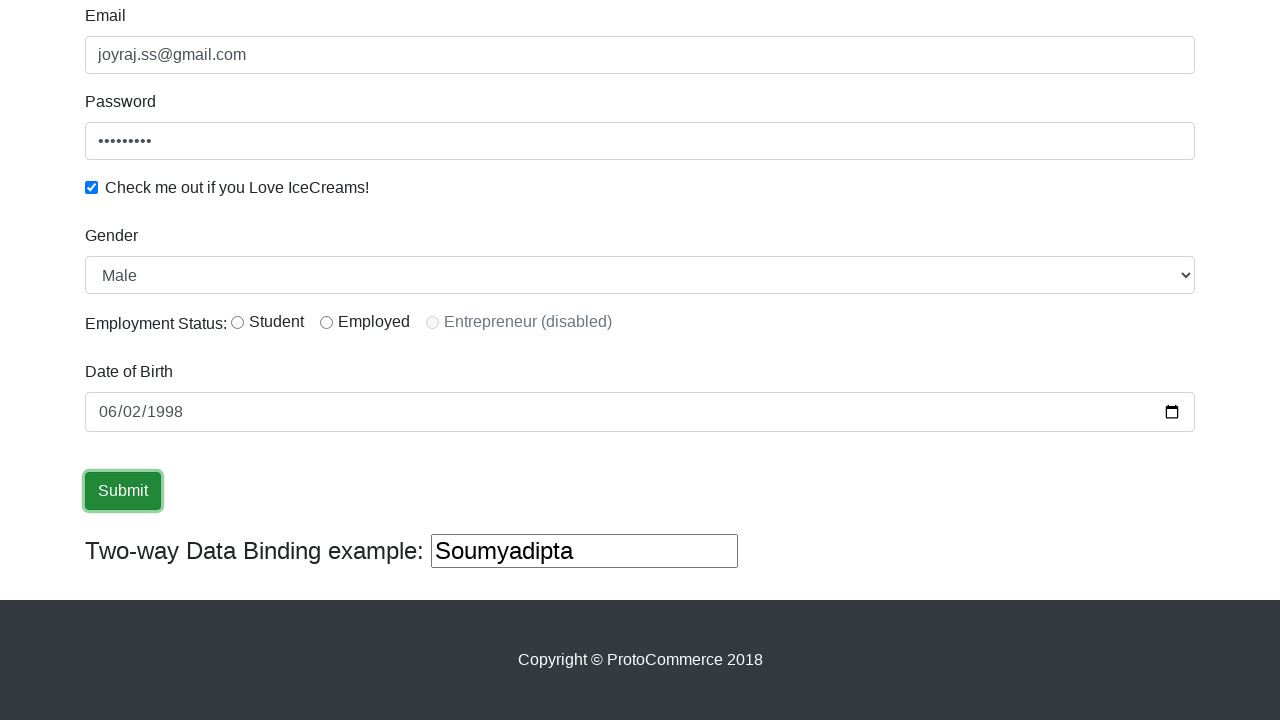